Tests container-restricted dragging where an element is contained within its parent element.

Starting URL: https://demoqa.com/dragabble

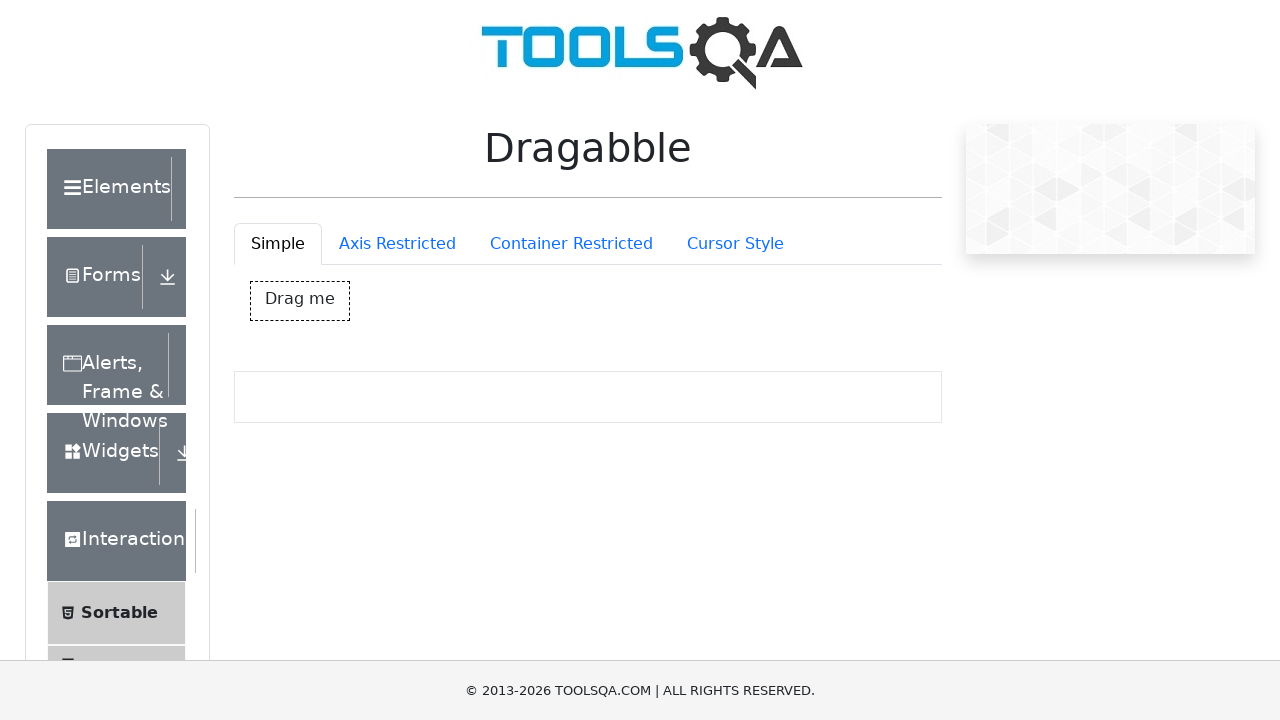

Clicked on Container Restricted tab at (571, 244) on #draggableExample-tab-containerRestriction
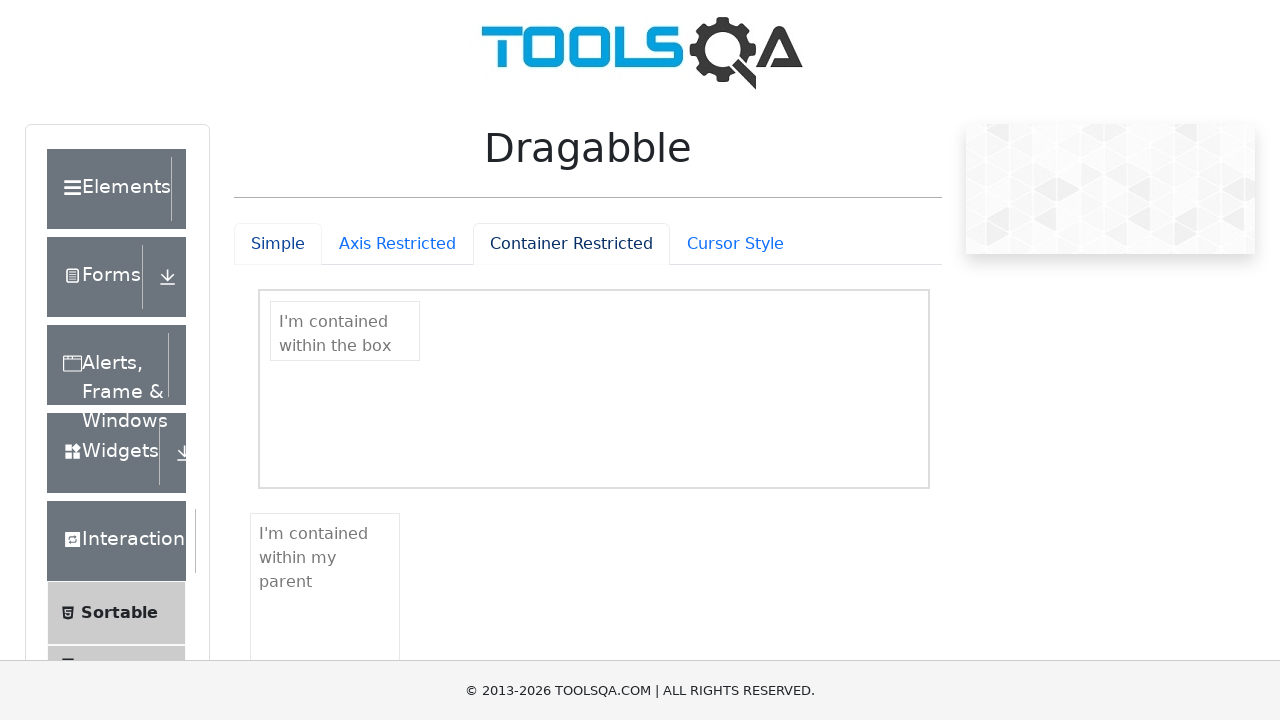

Located and waited for 'I'm contained within my parent' element
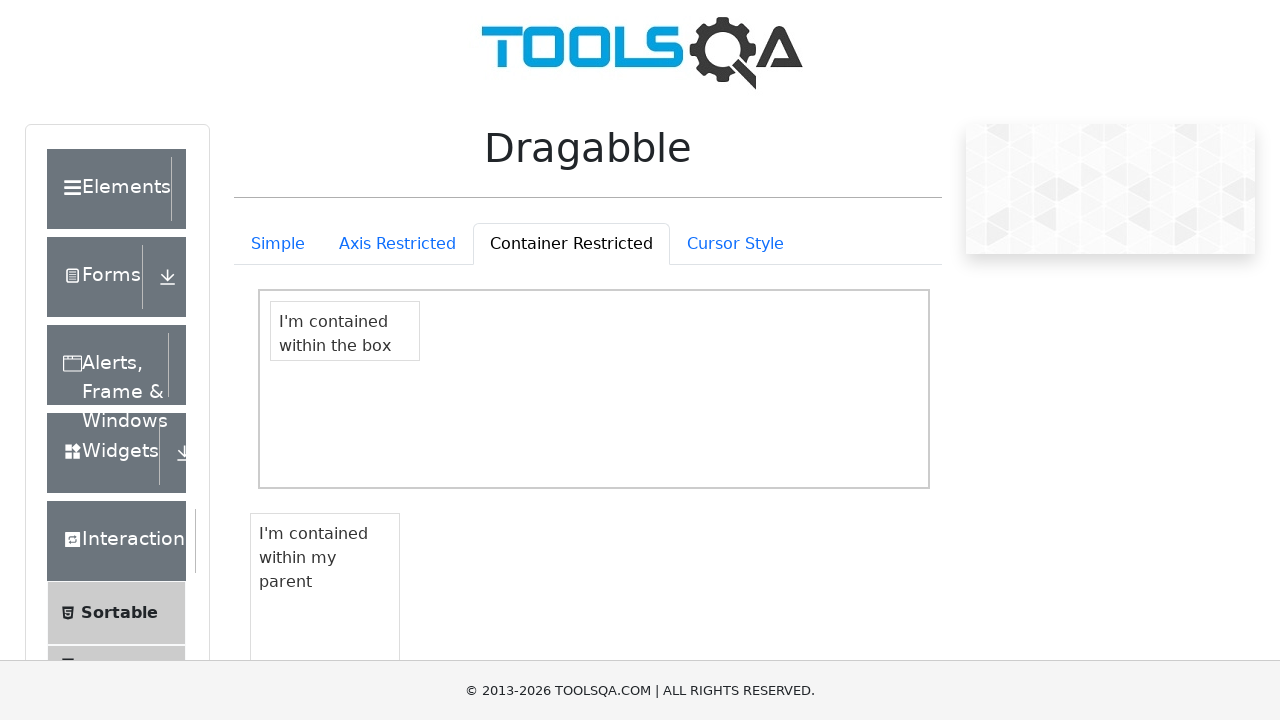

Dragged contained element to position (15, 60) within parent boundaries at (274, 584)
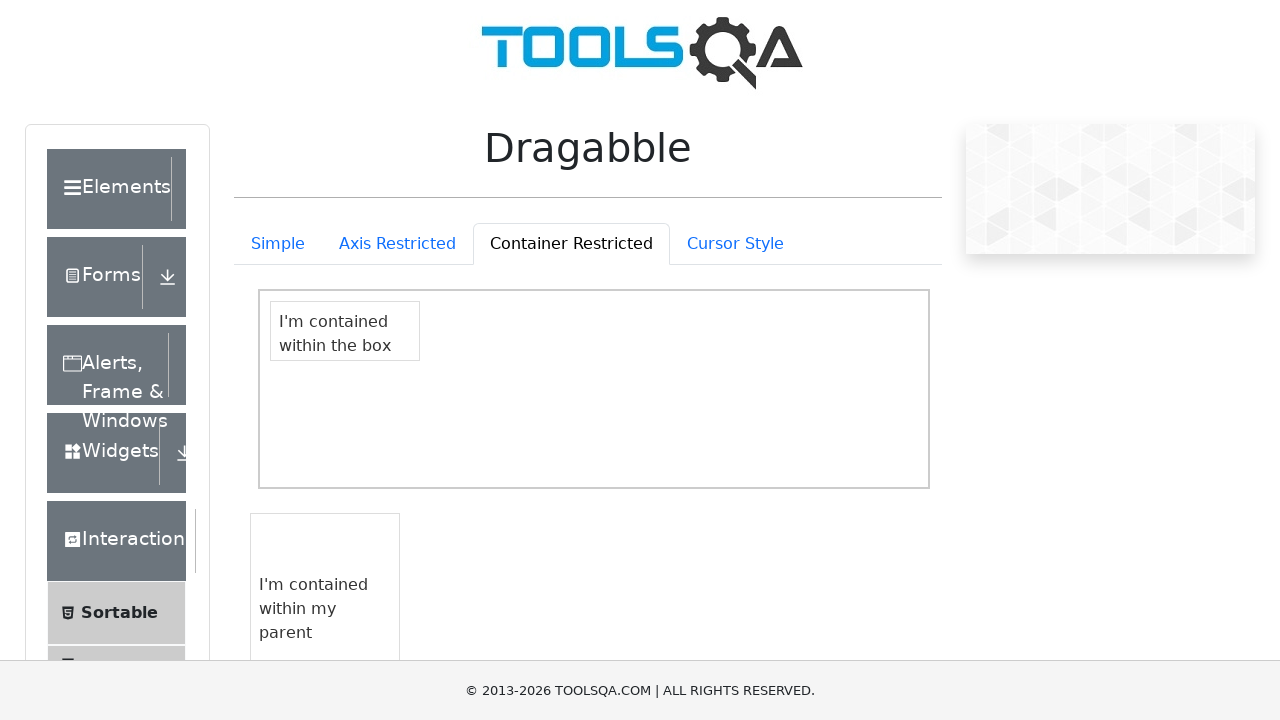

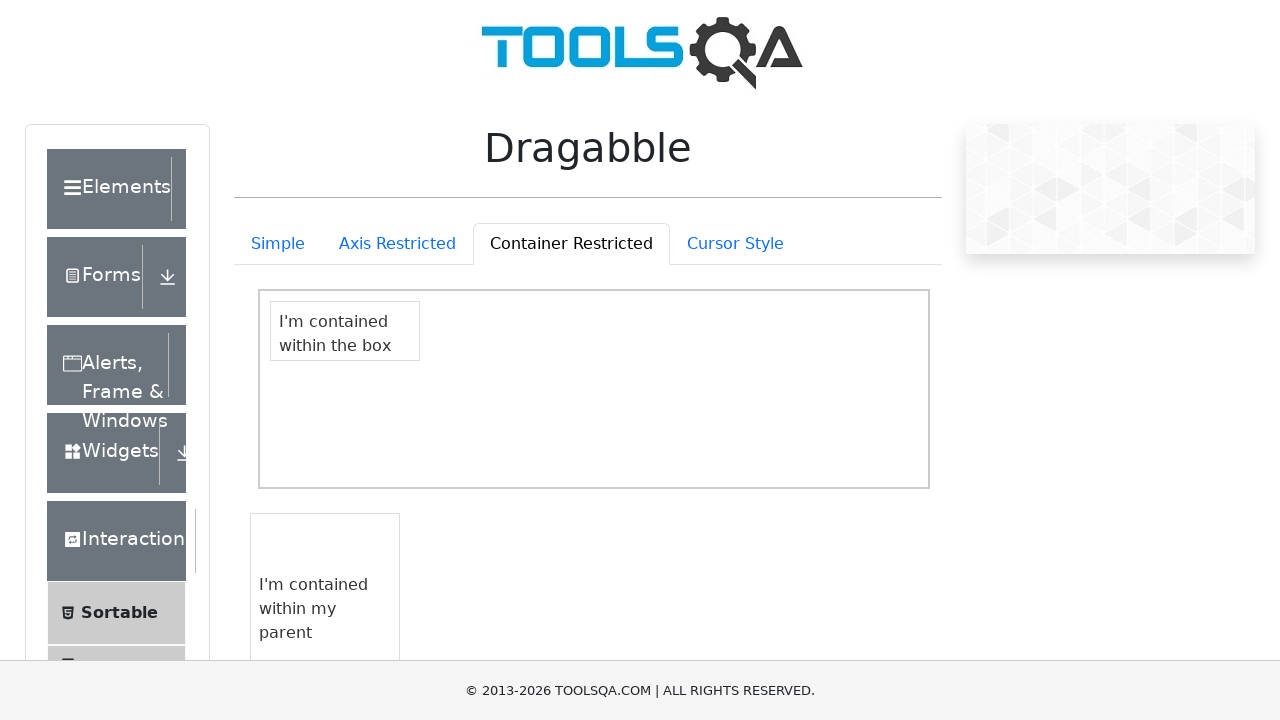